Tests a grocery shopping website by searching for products containing "ca", verifying product counts, adding items to cart, and validating the brand logo text

Starting URL: https://rahulshettyacademy.com/seleniumPractise/#/

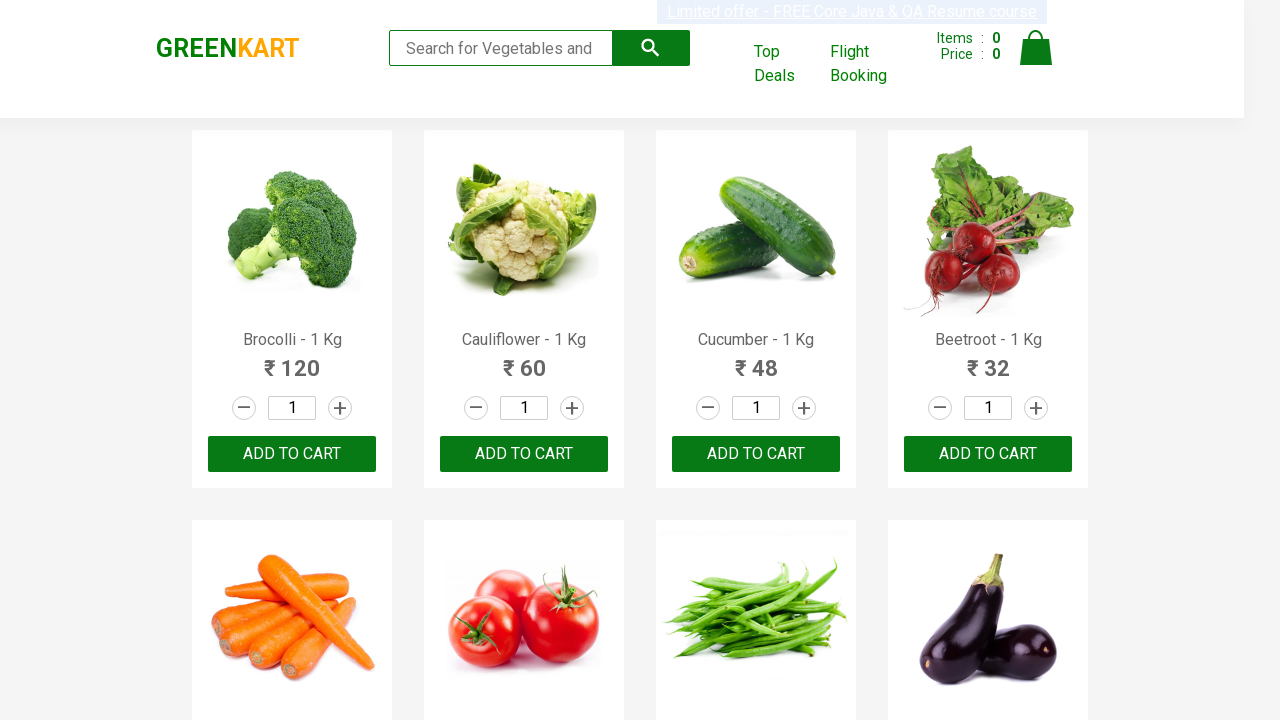

Typed 'ca' in search box to filter products on .search-keyword
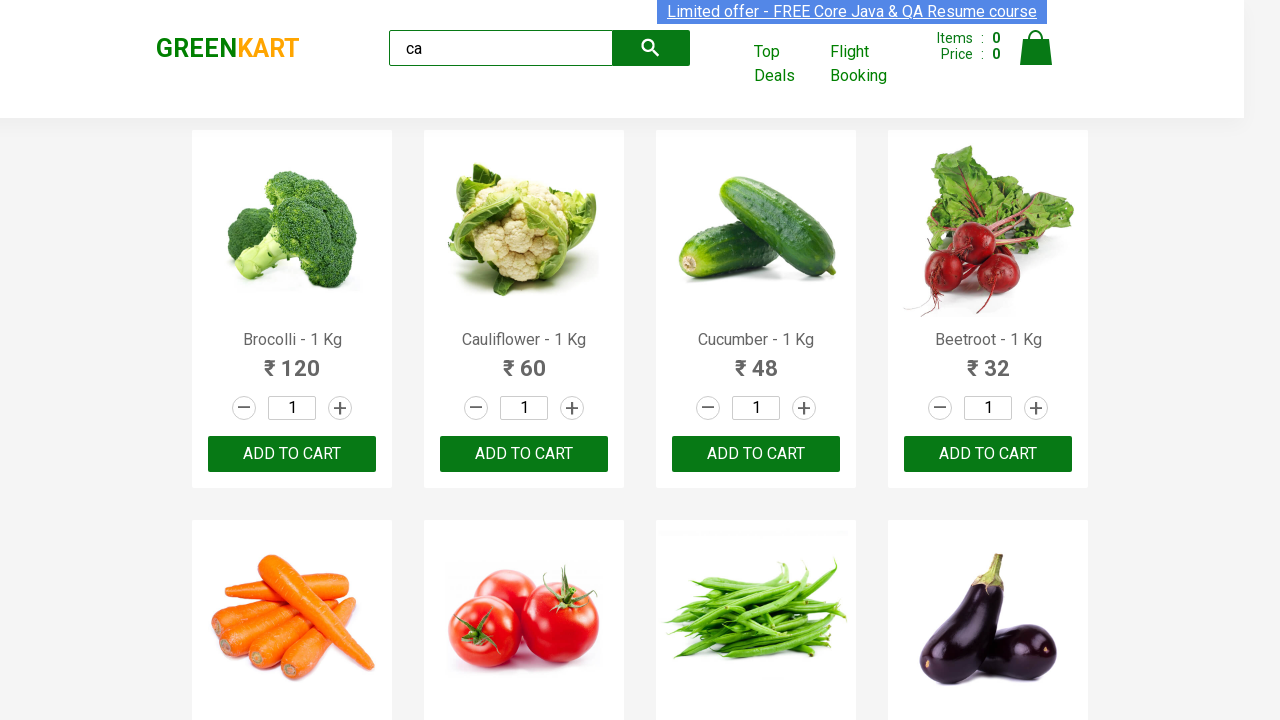

Waited 2 seconds for search results to load
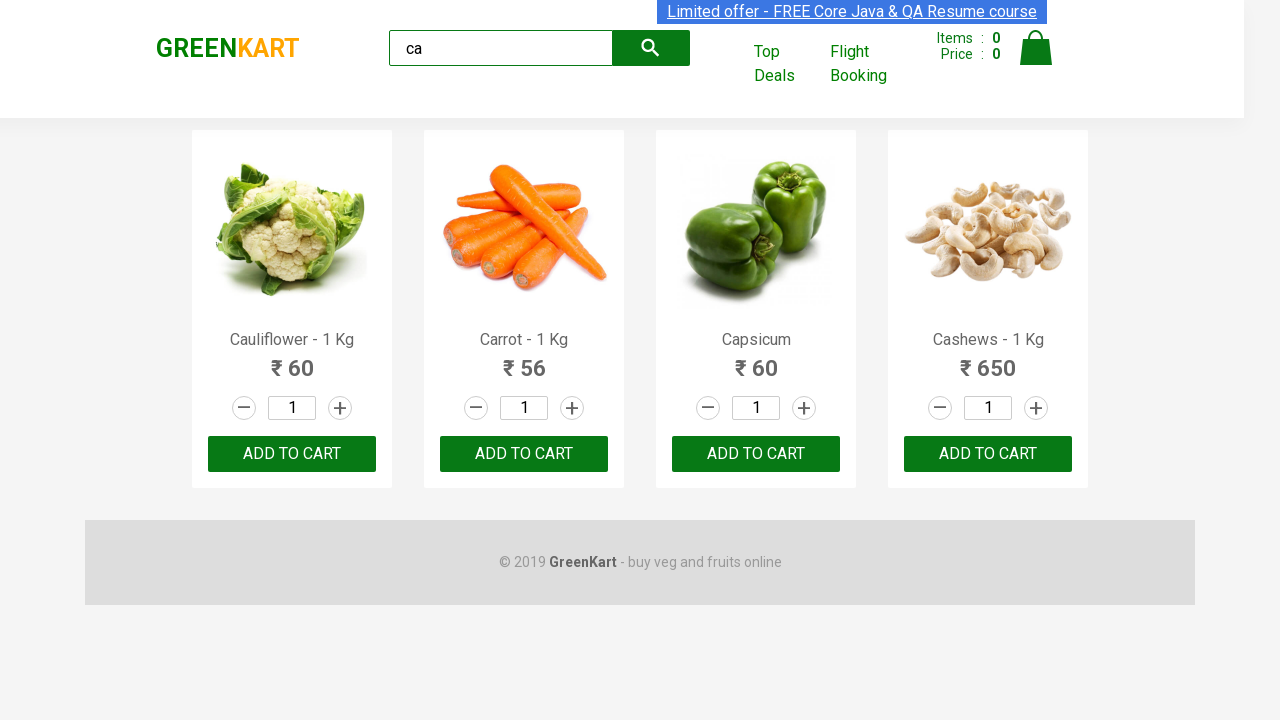

Verified products are displayed
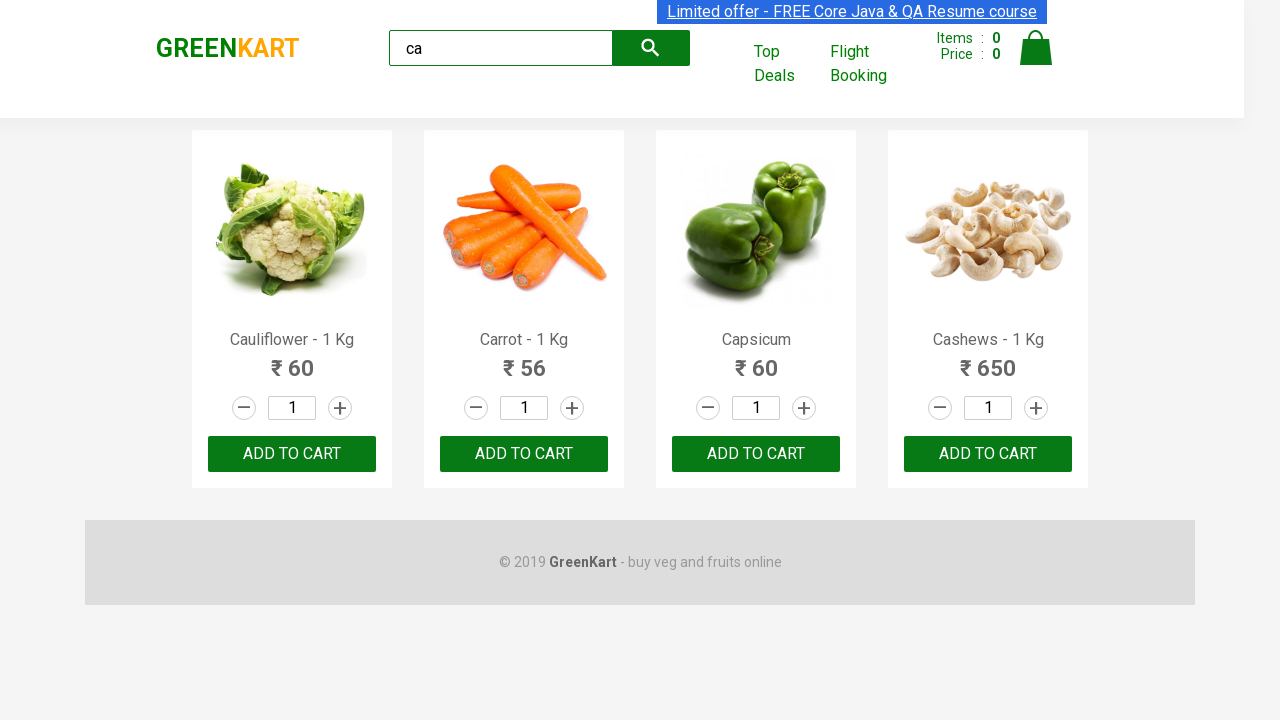

Clicked ADD TO CART on the third product at (756, 454) on :nth-child(3) > .product-action > button
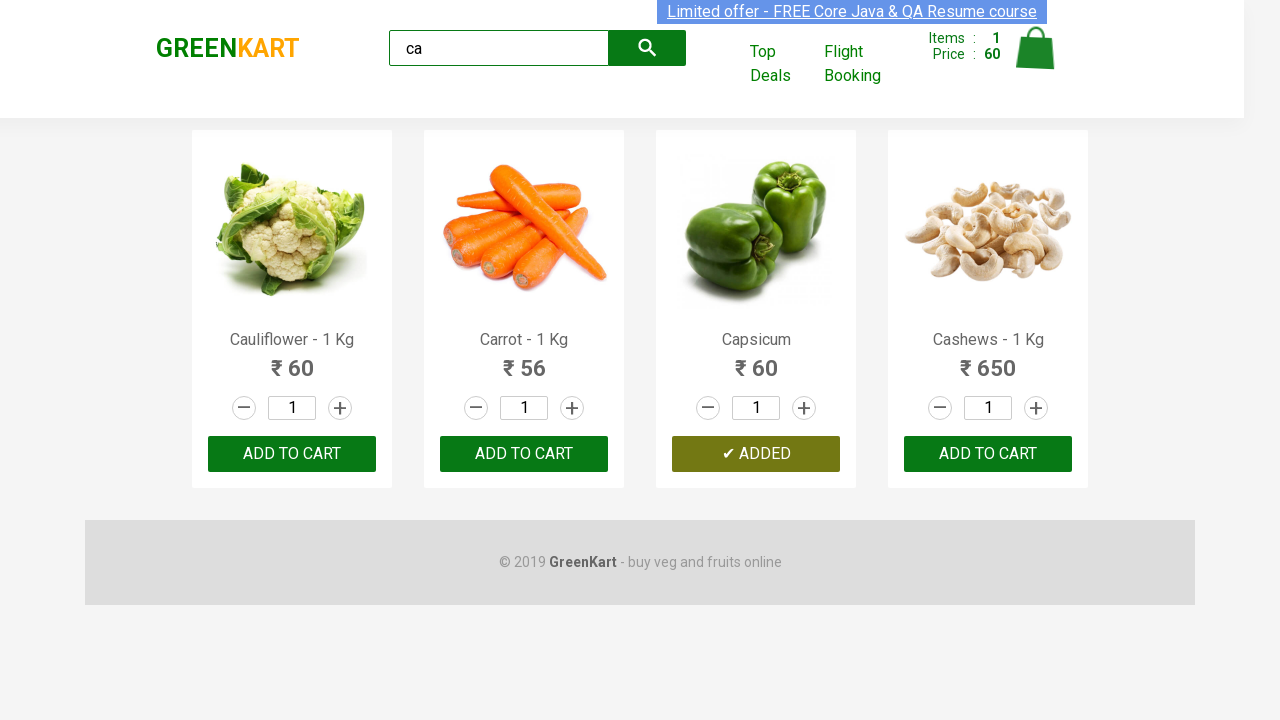

Clicked ADD TO CART on another product (3rd visible one) at (756, 454) on .products .product >> nth=2 >> button:has-text("ADD TO CART")
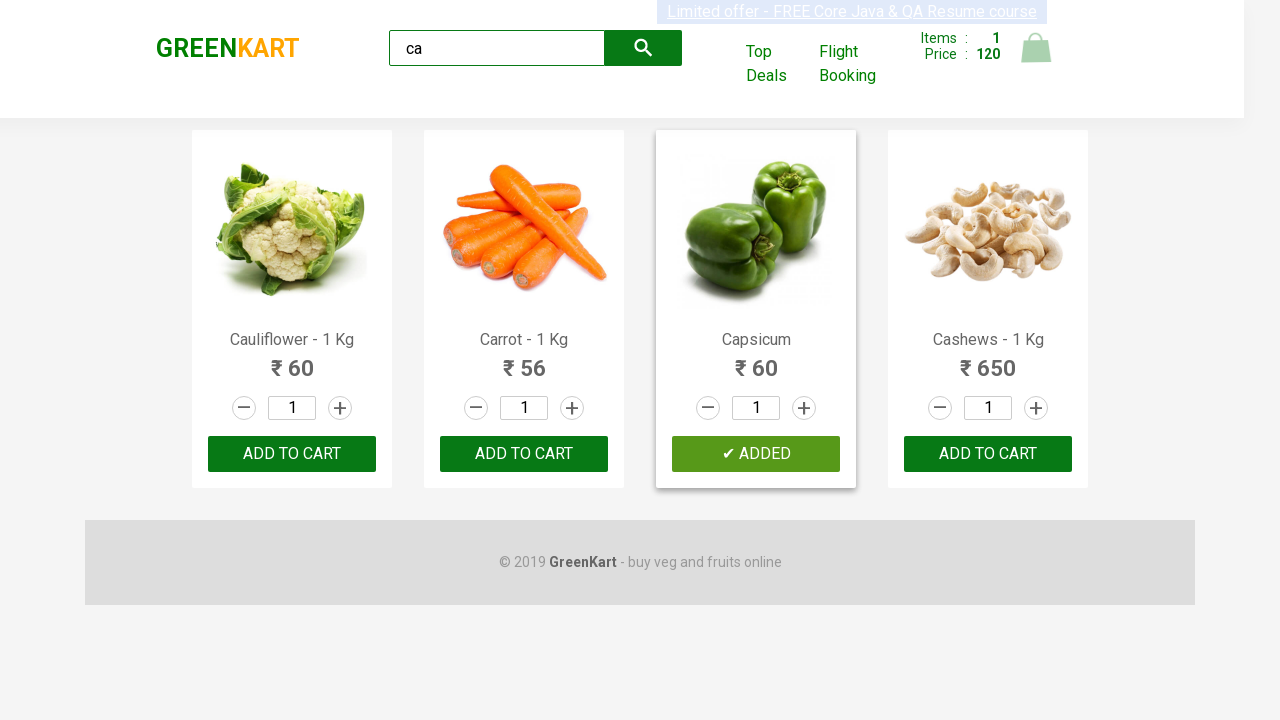

Located all product elements
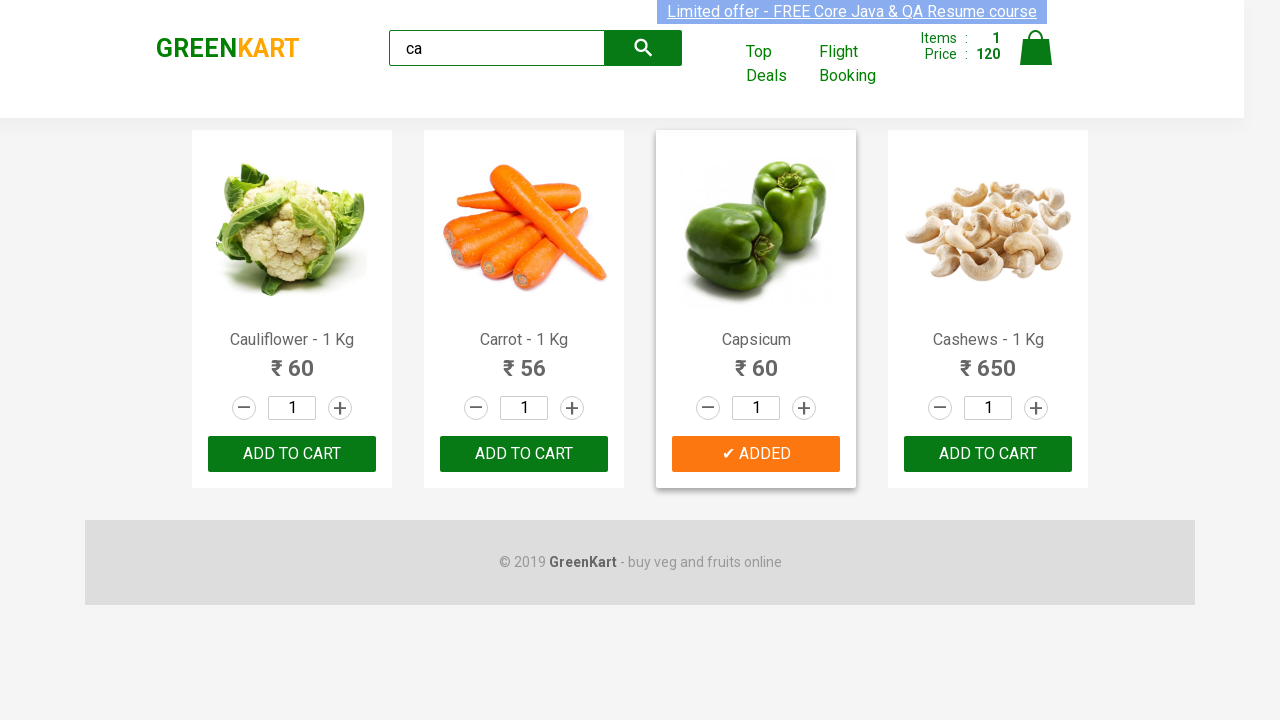

Retrieved product name: Cauliflower - 1 Kg
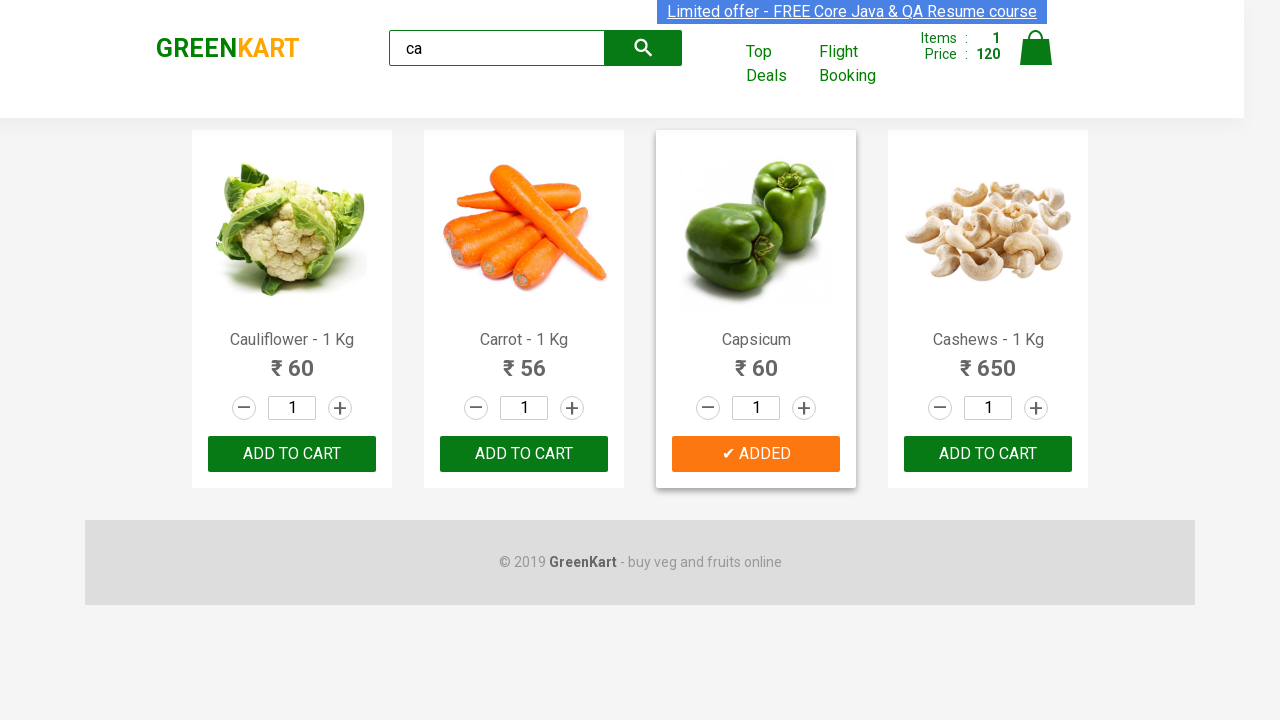

Retrieved product name: Carrot - 1 Kg
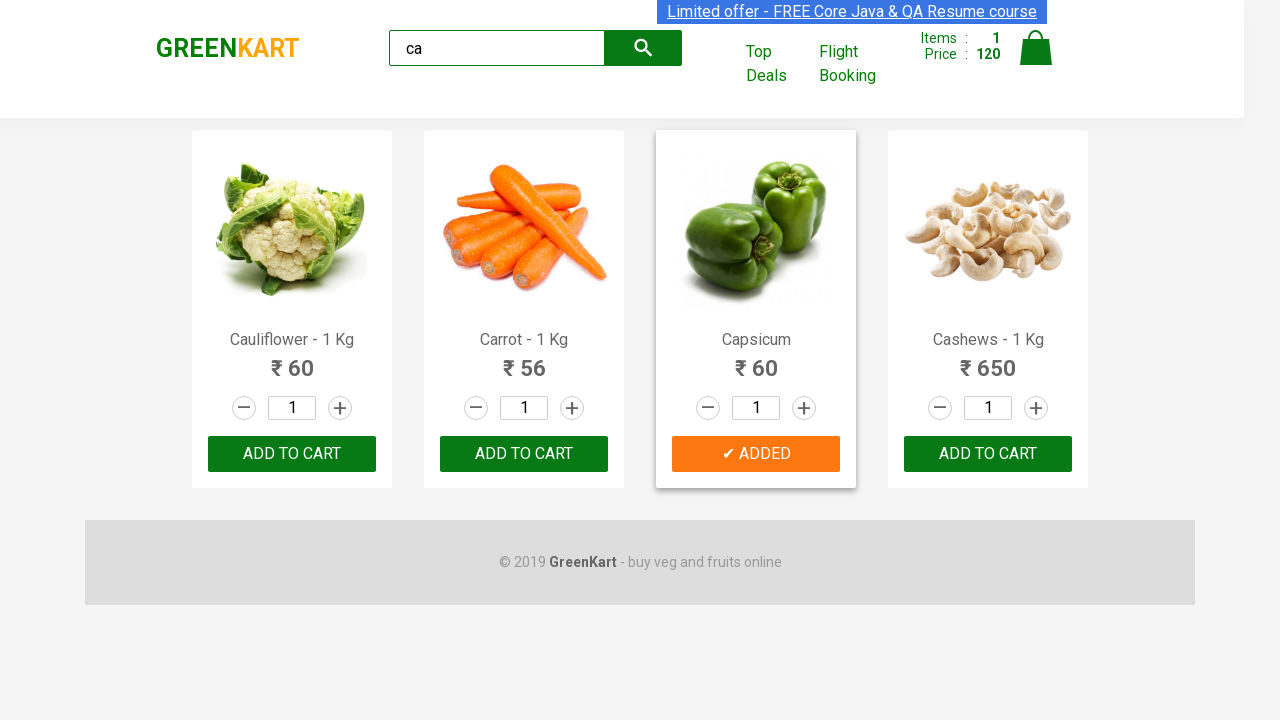

Retrieved product name: Capsicum
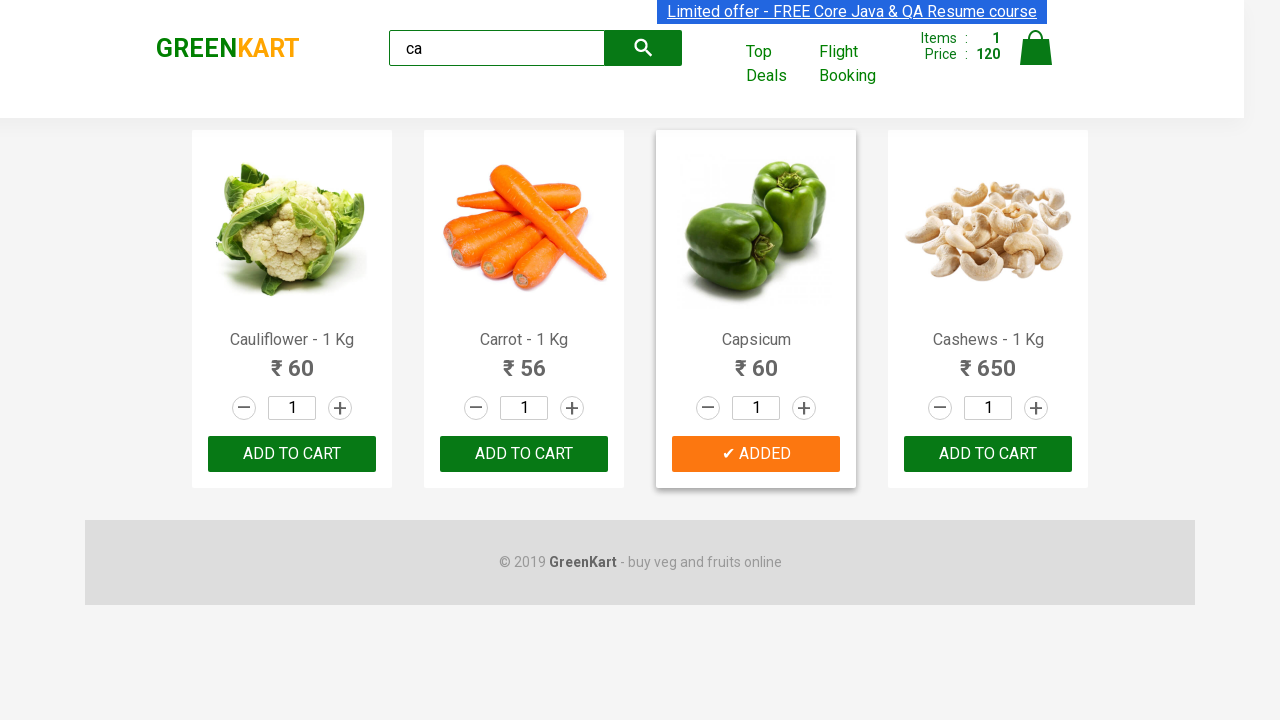

Retrieved product name: Cashews - 1 Kg
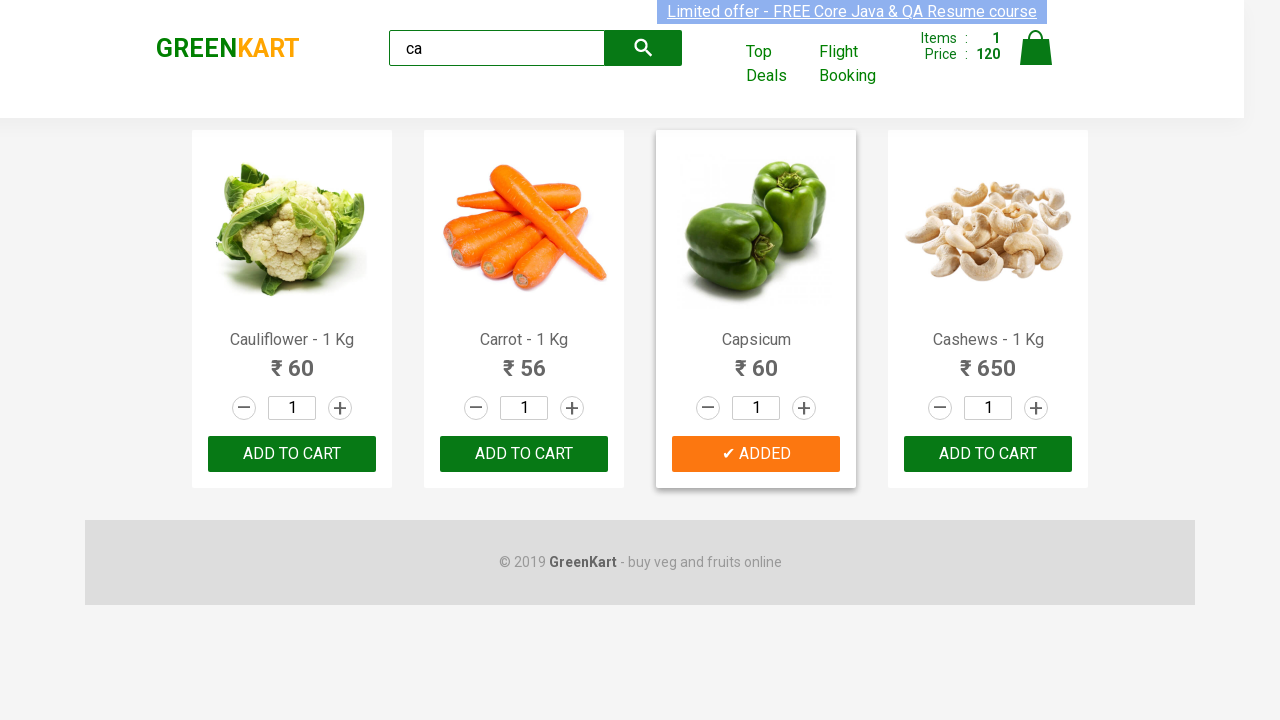

Clicked ADD TO CART on Cashews product at (988, 454) on .products .product >> nth=3 >> button
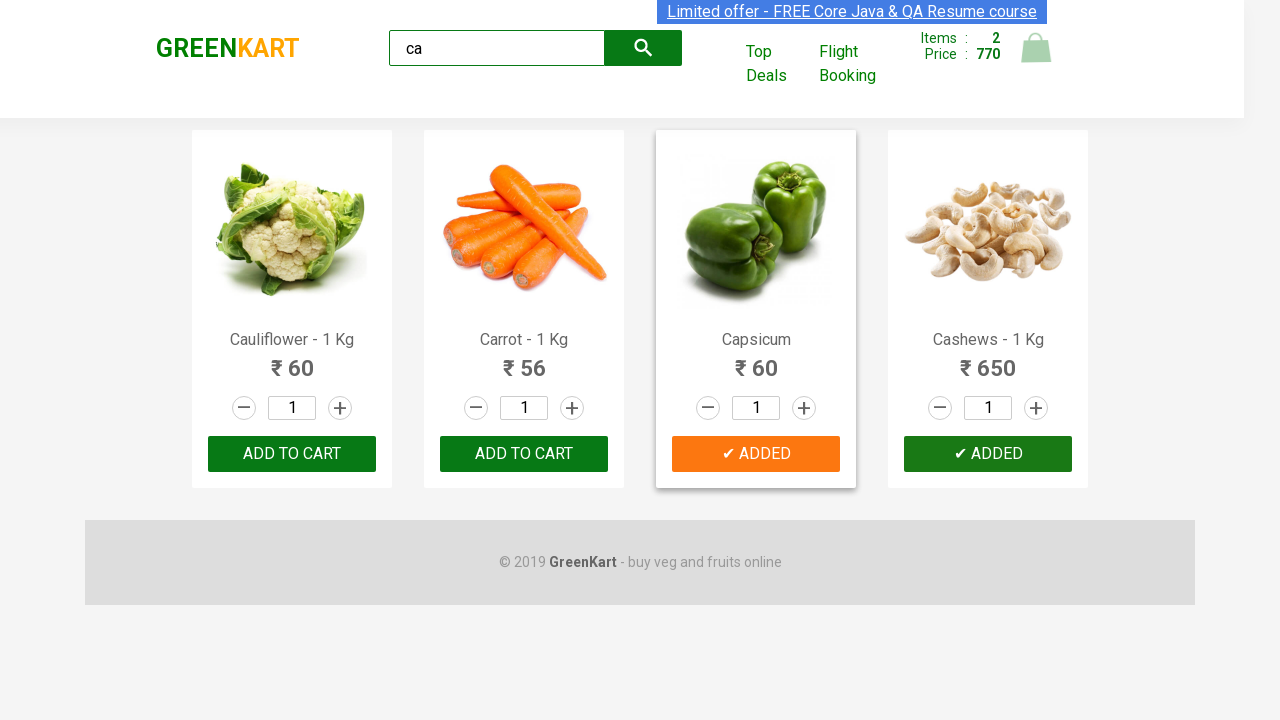

Located brand logo element
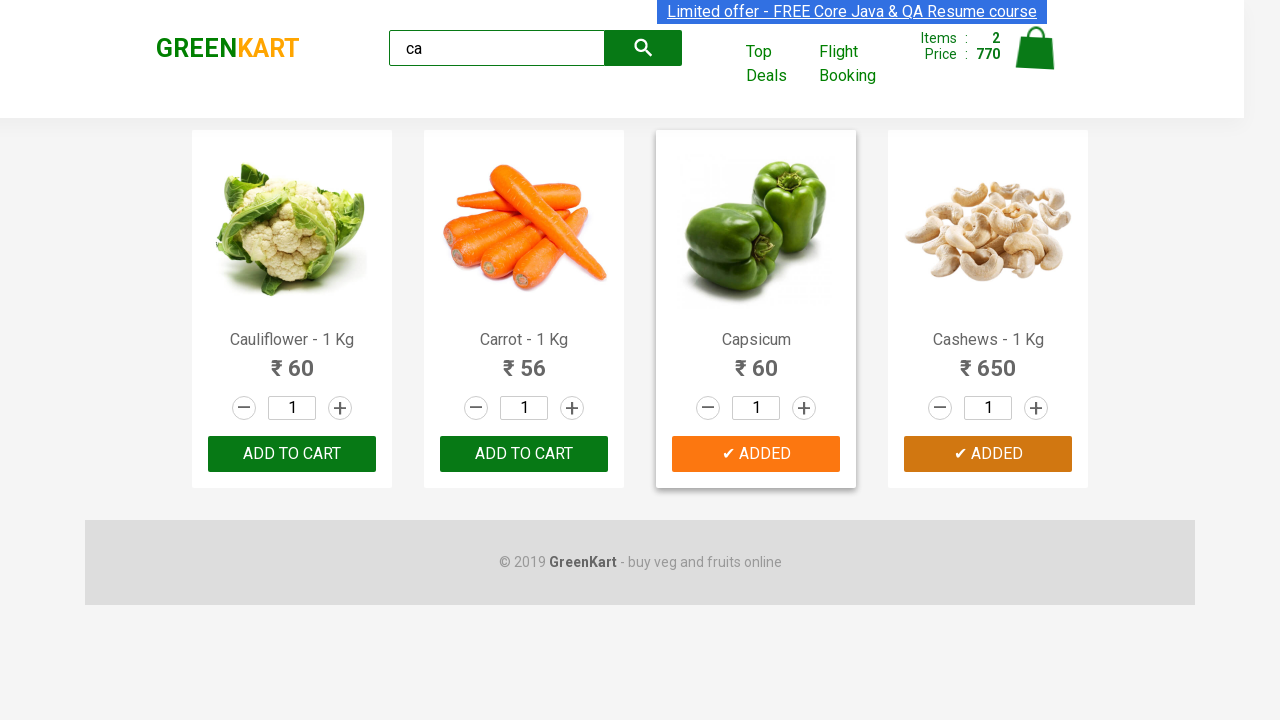

Verified brand logo text is 'GREENKART'
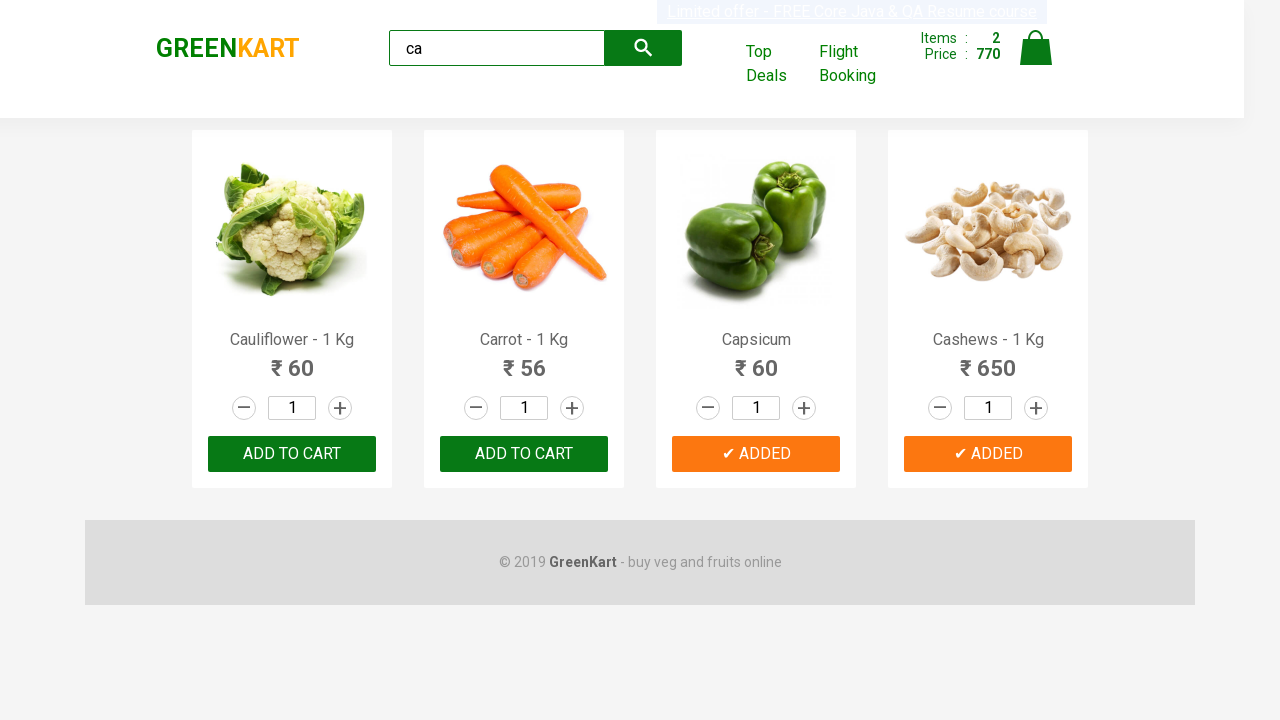

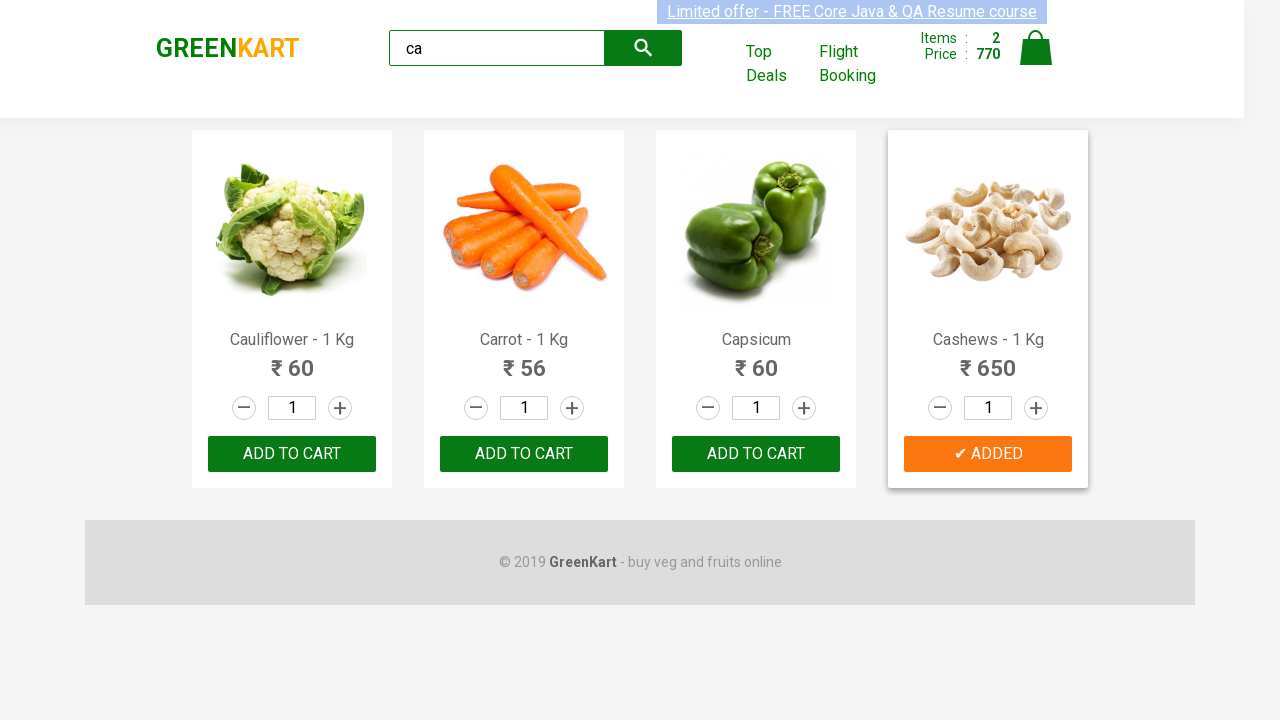